Tests JavaScript prompt box (alert with textbox) functionality by clicking to trigger the alert, entering text, accepting it, verifying the text was captured, then triggering another alert and dismissing it.

Starting URL: http://demo.automationtesting.in/Alerts.html

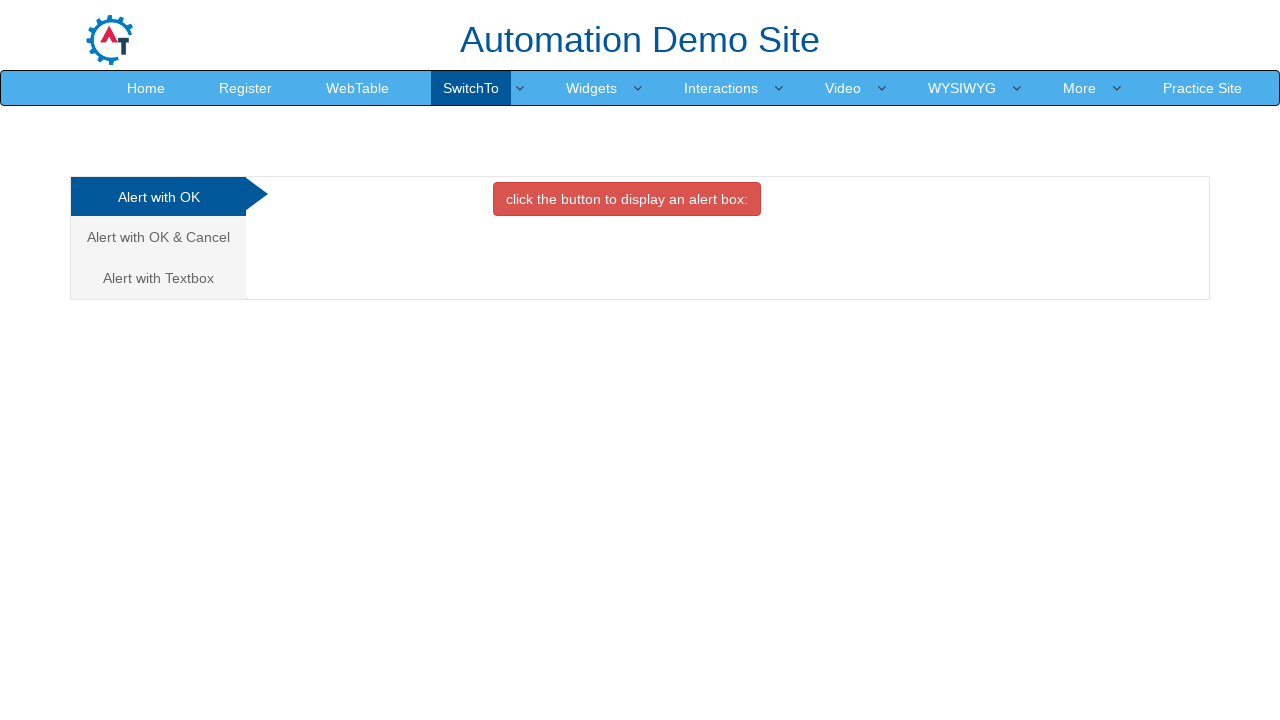

Clicked on 'Alert with Textbox' tab at (158, 278) on xpath=//a[contains(text(),'Alert with Textbox')]
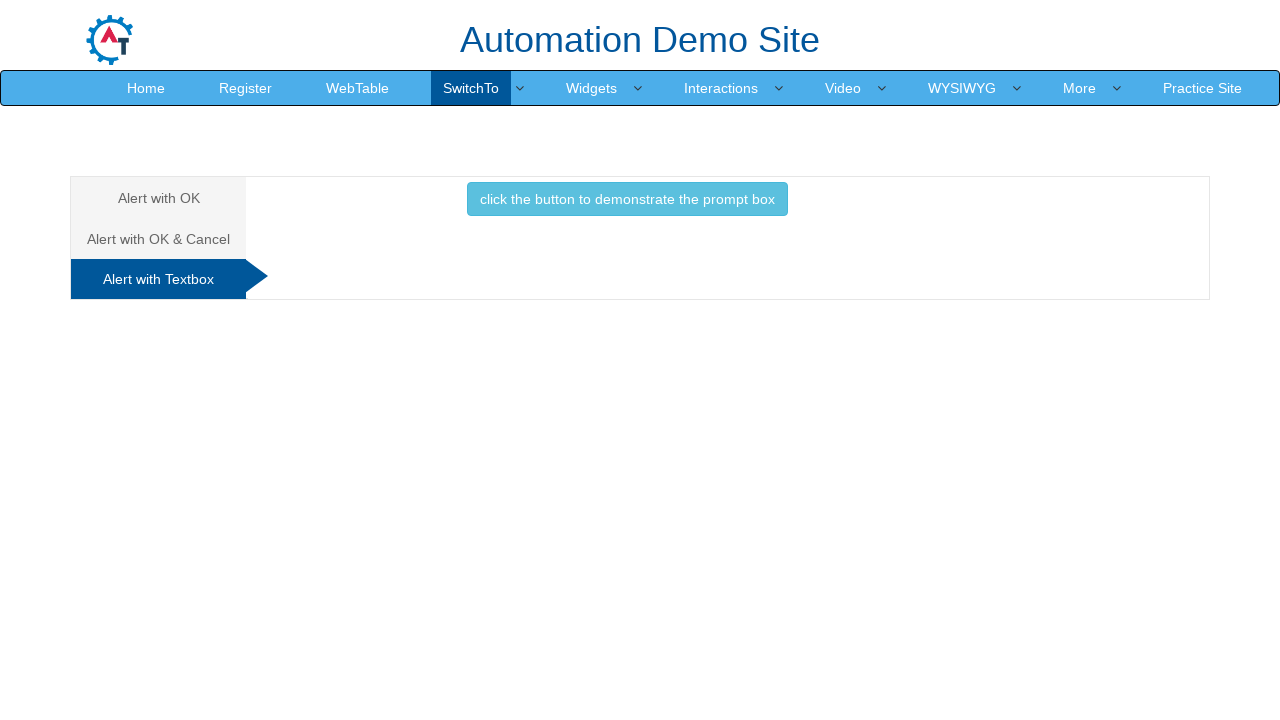

Clicked button to trigger prompt box (initial click) at (627, 199) on xpath=//button[contains(text(),'click the button to demonstrate the prompt box')
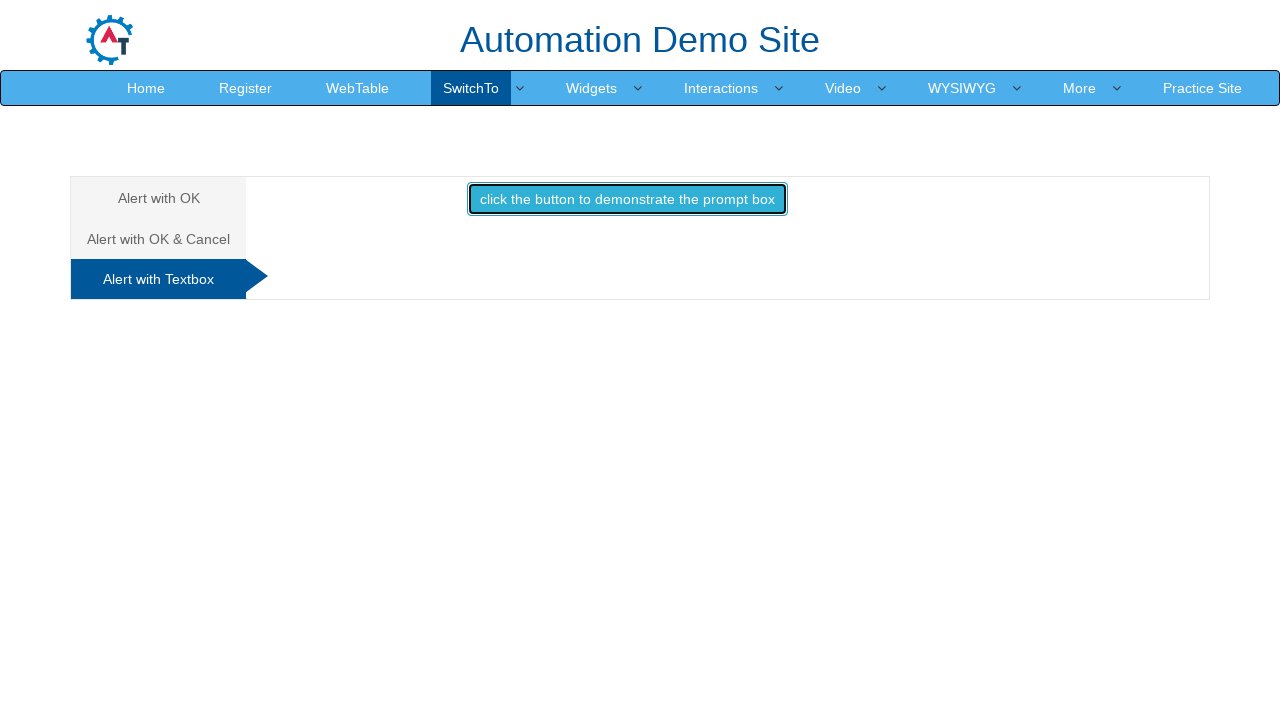

Set up dialog handler to accept prompt with text 'baba ji'
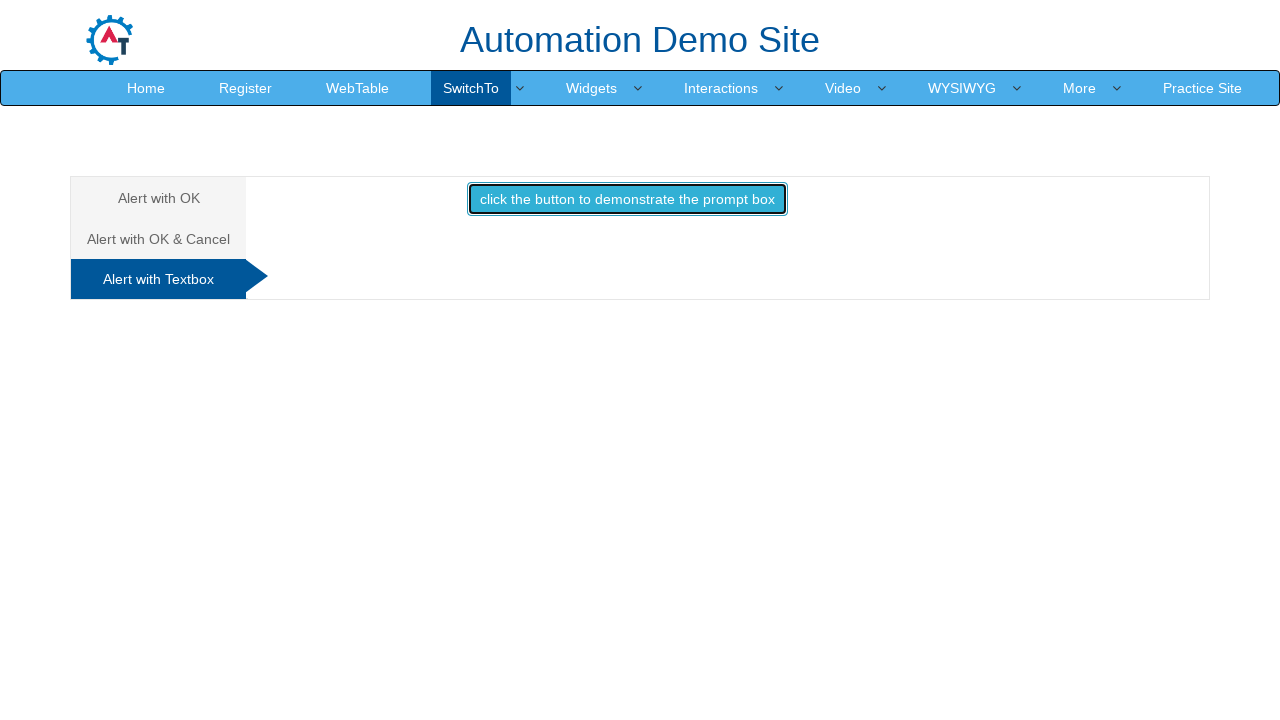

Re-clicked button to trigger prompt box with handler active at (627, 199) on xpath=//button[contains(text(),'click the button to demonstrate the prompt box')
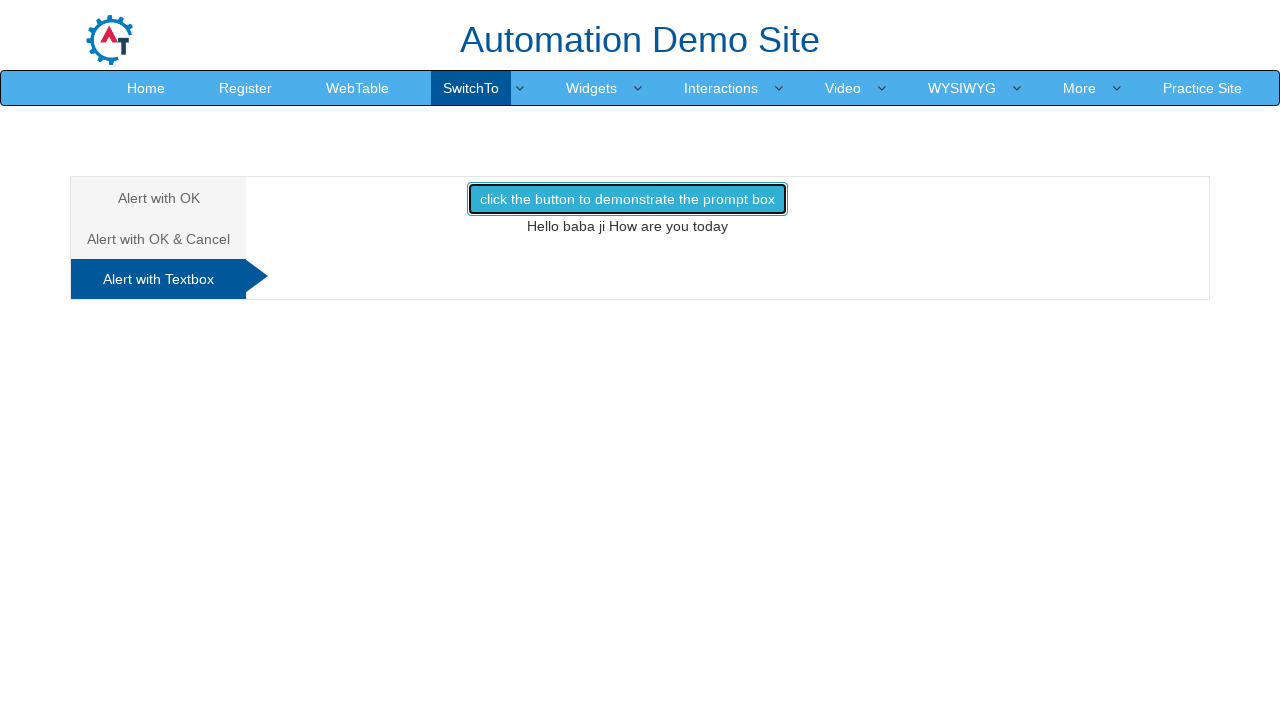

Waited for result text to appear in #demo1 element
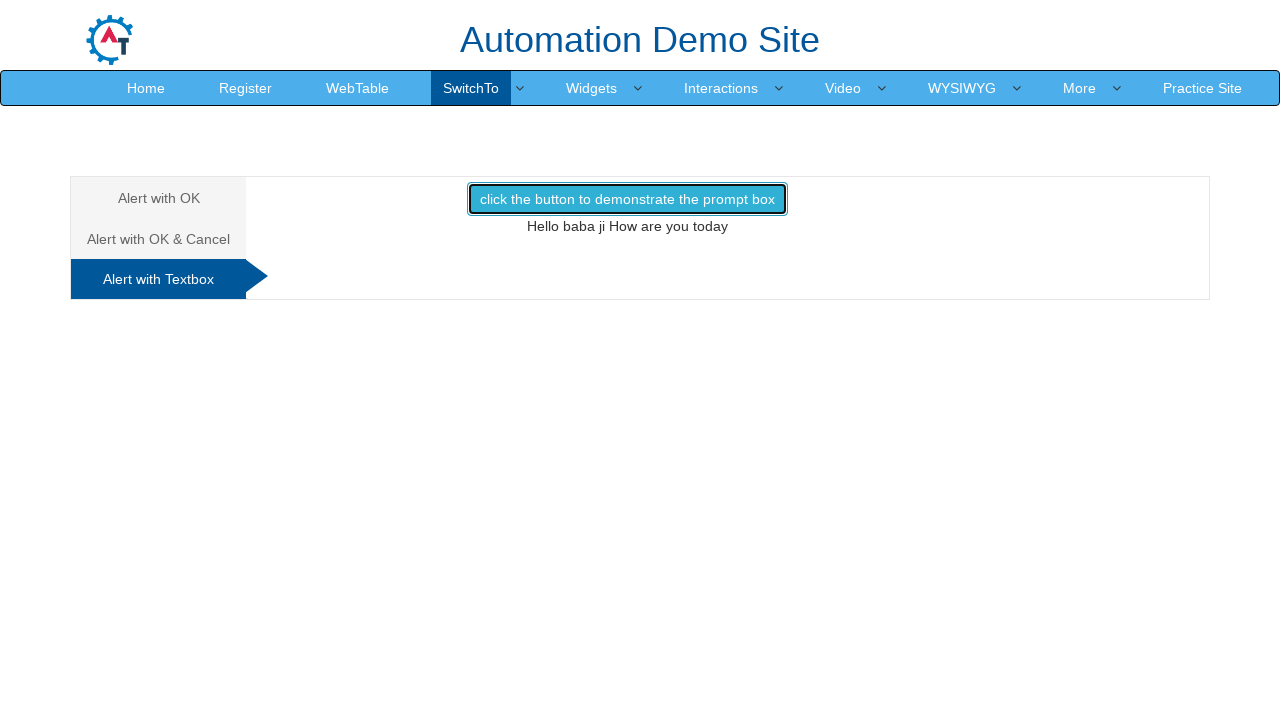

Verified captured text: 'Hello baba ji How are you today'
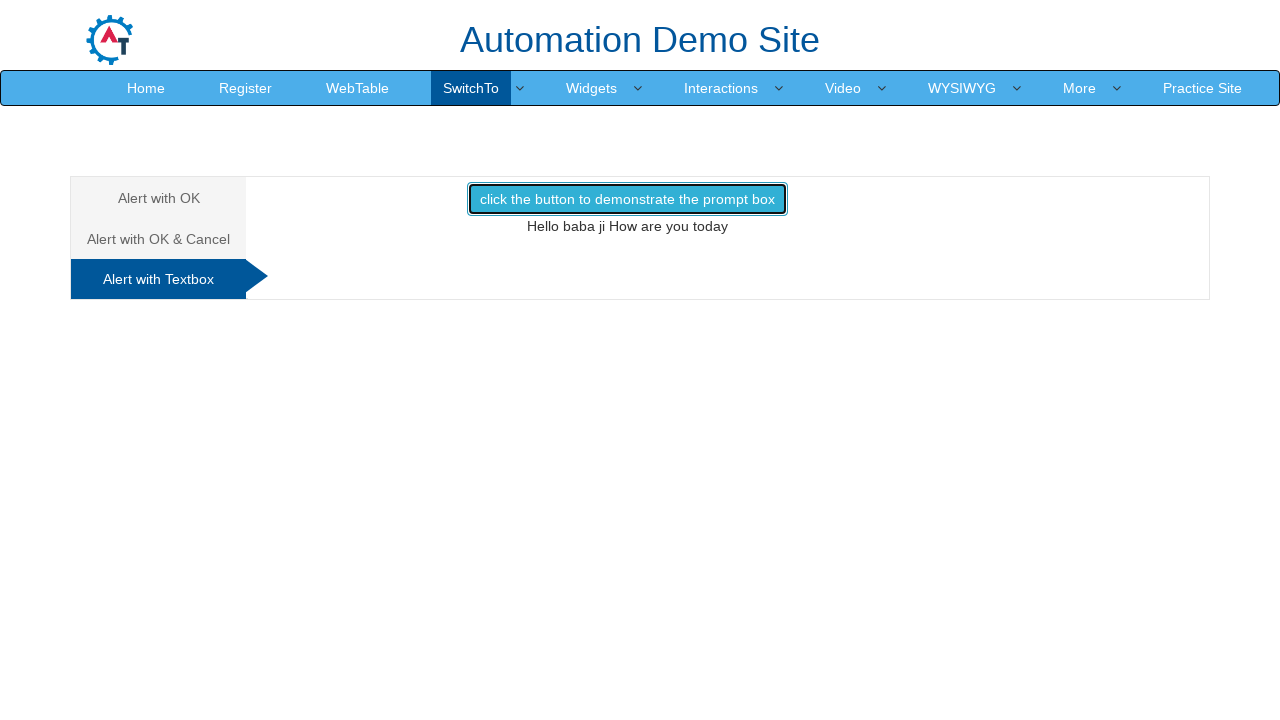

Navigated back to Alerts.html page
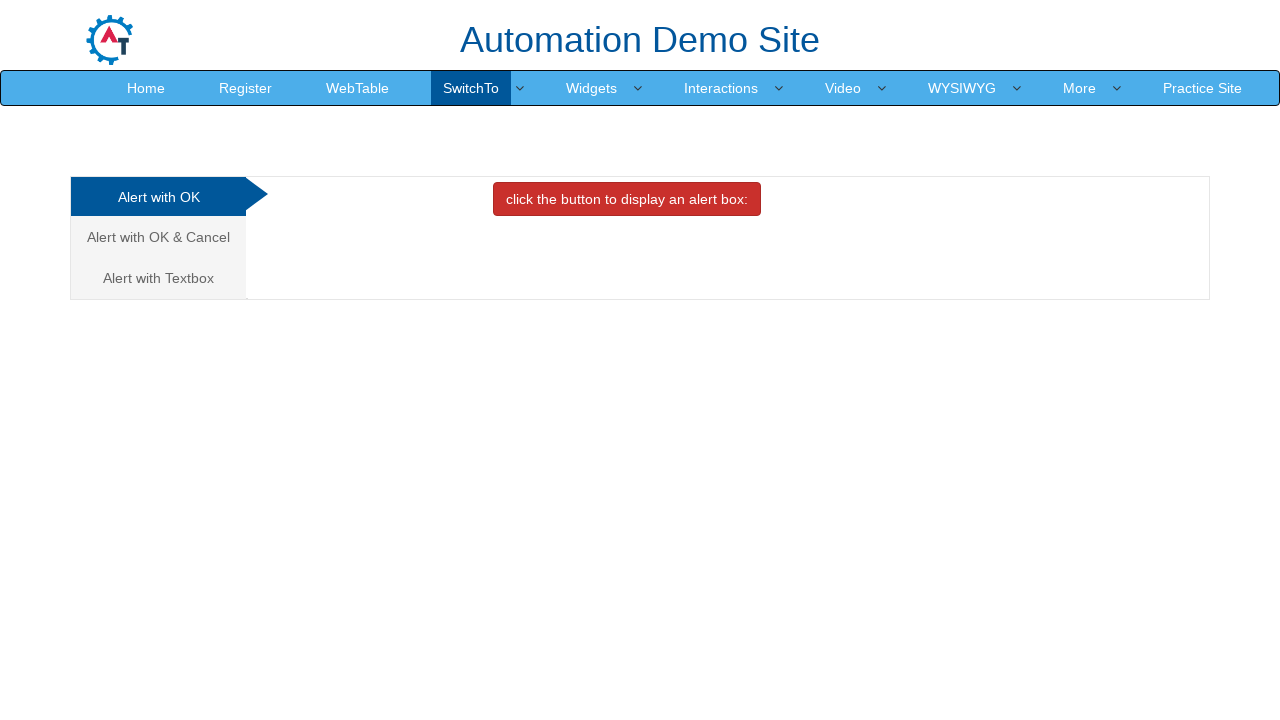

Clicked on 'Alert with Textbox' tab again at (158, 278) on xpath=//a[contains(text(),'Alert with Textbox')]
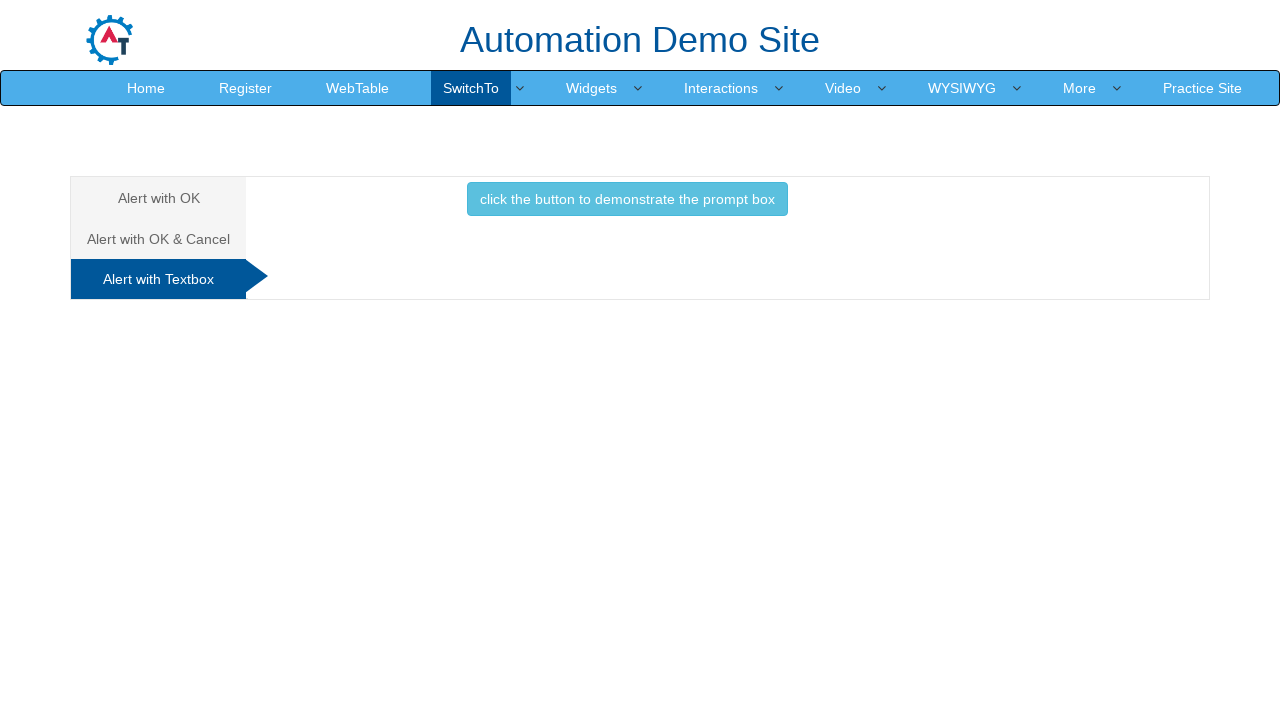

Set up dialog handler to dismiss the next prompt
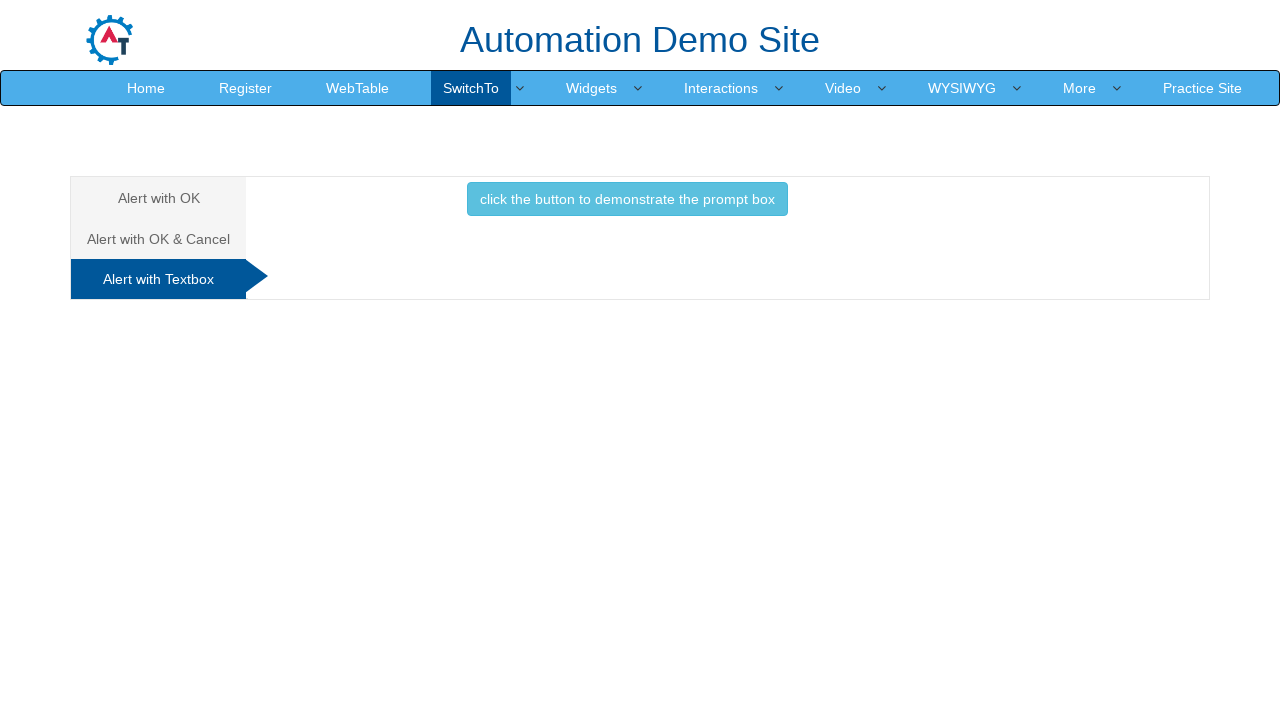

Clicked button to trigger prompt box and dismiss it at (627, 199) on xpath=//button[contains(text(),'click the button to demonstrate the prompt box')
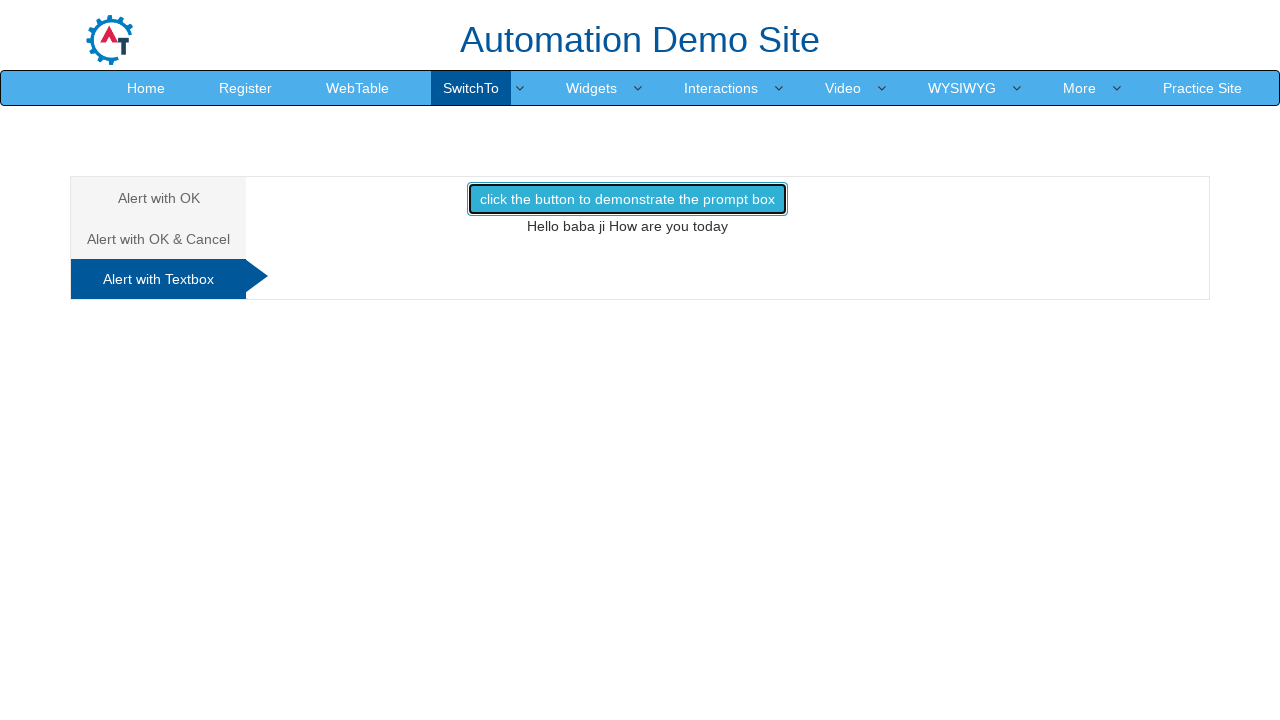

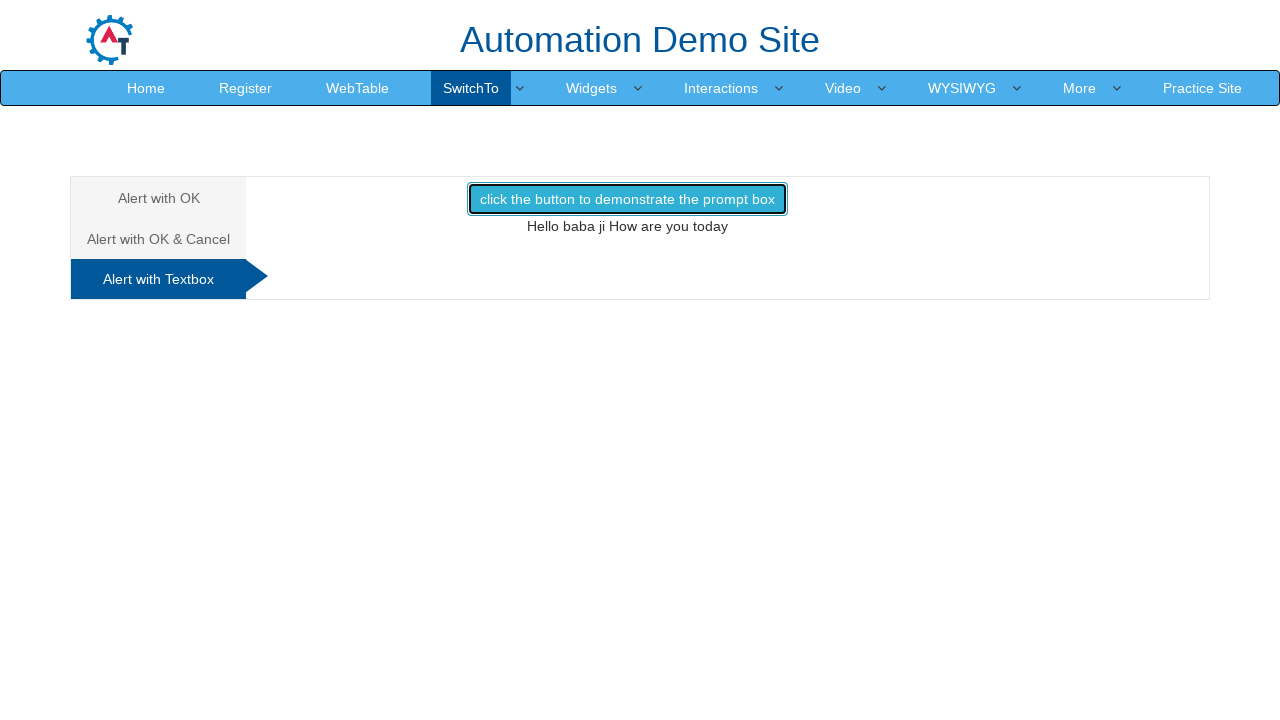